Tests text input functionality by filling a textarea element with text on a Selenium demo page

Starting URL: https://seleniumbase.io/demo_page

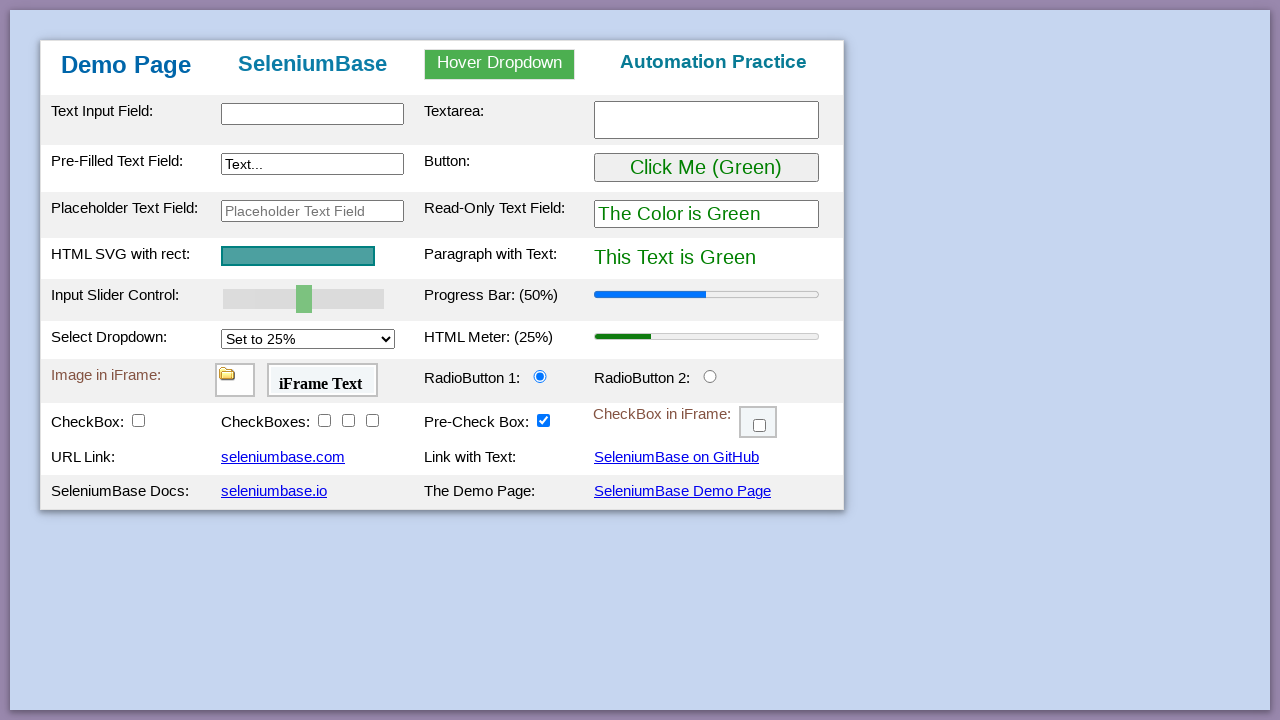

Filled textarea with ID 'myTextarea' with text 'ID Locator' on #myTextarea
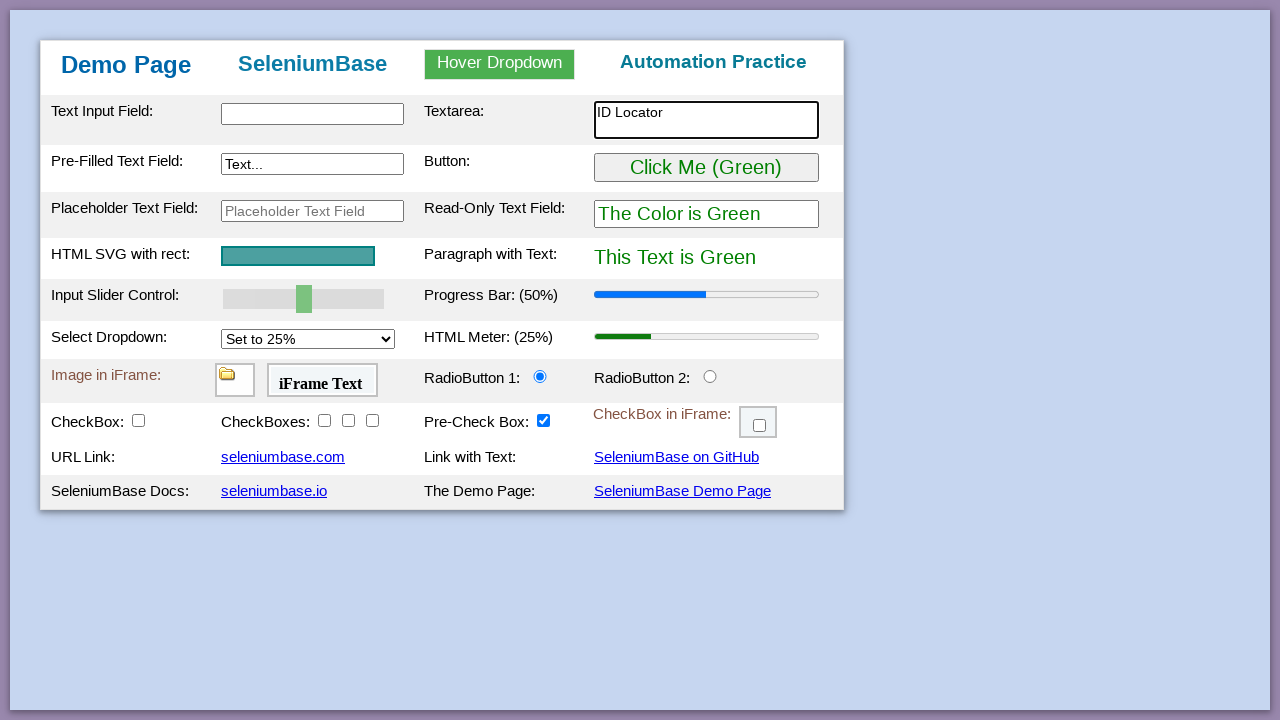

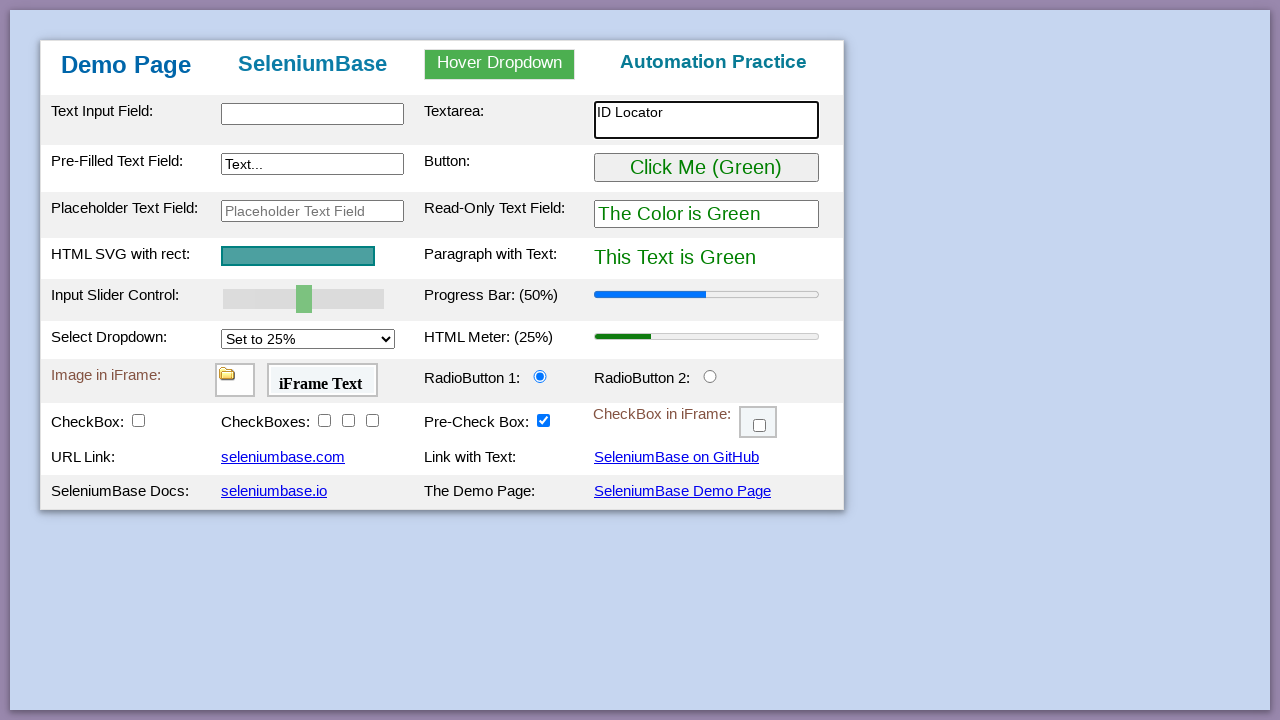